Tests dynamic dropdown selection on a flight booking practice page by selecting origin station (MAA - Chennai) and destination station (BLR - Bangalore)

Starting URL: https://rahulshettyacademy.com/dropdownsPractise/

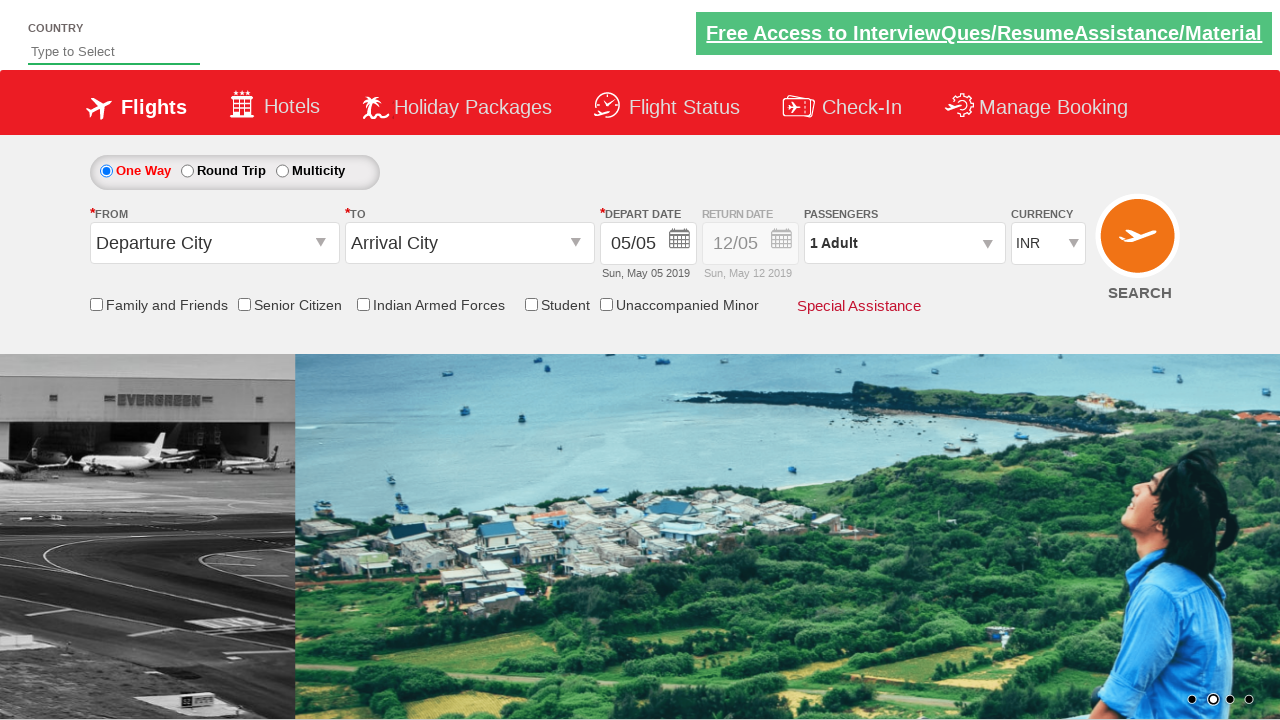

Clicked on origin station dropdown to open it at (214, 243) on #ctl00_mainContent_ddl_originStation1_CTXT
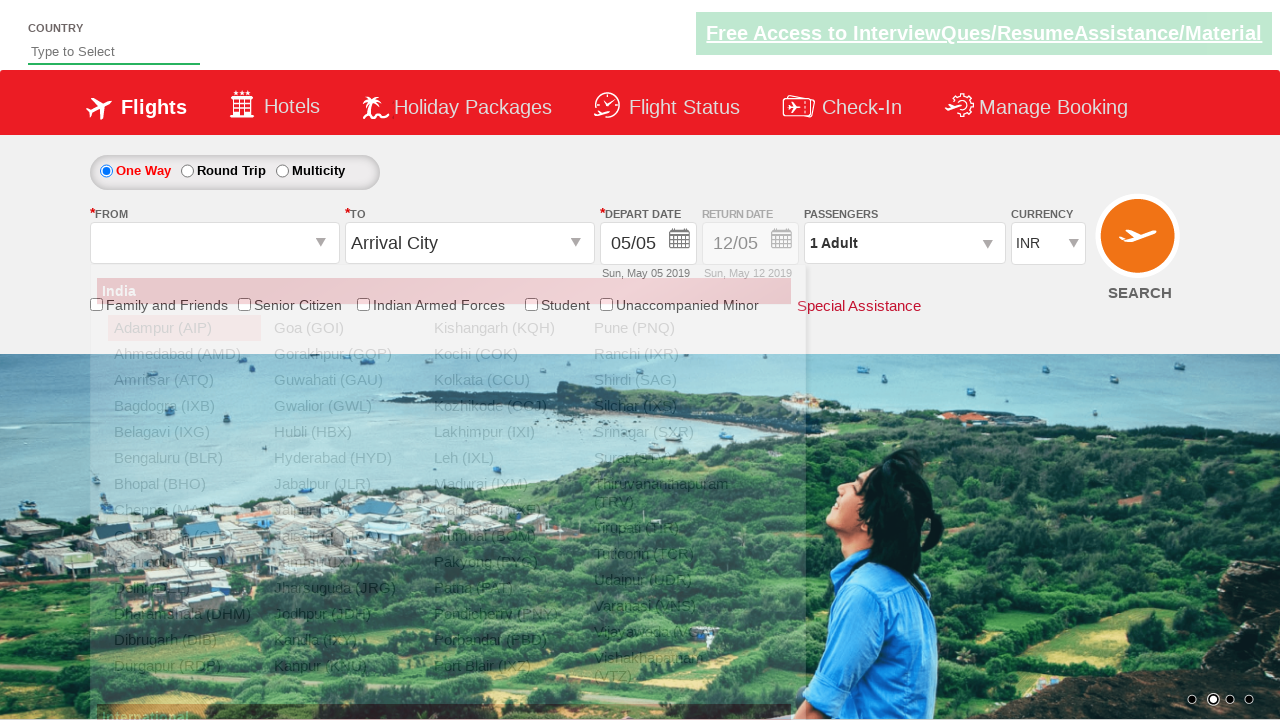

Selected MAA (Chennai) as origin station at (184, 510) on xpath=//a[@value='MAA']
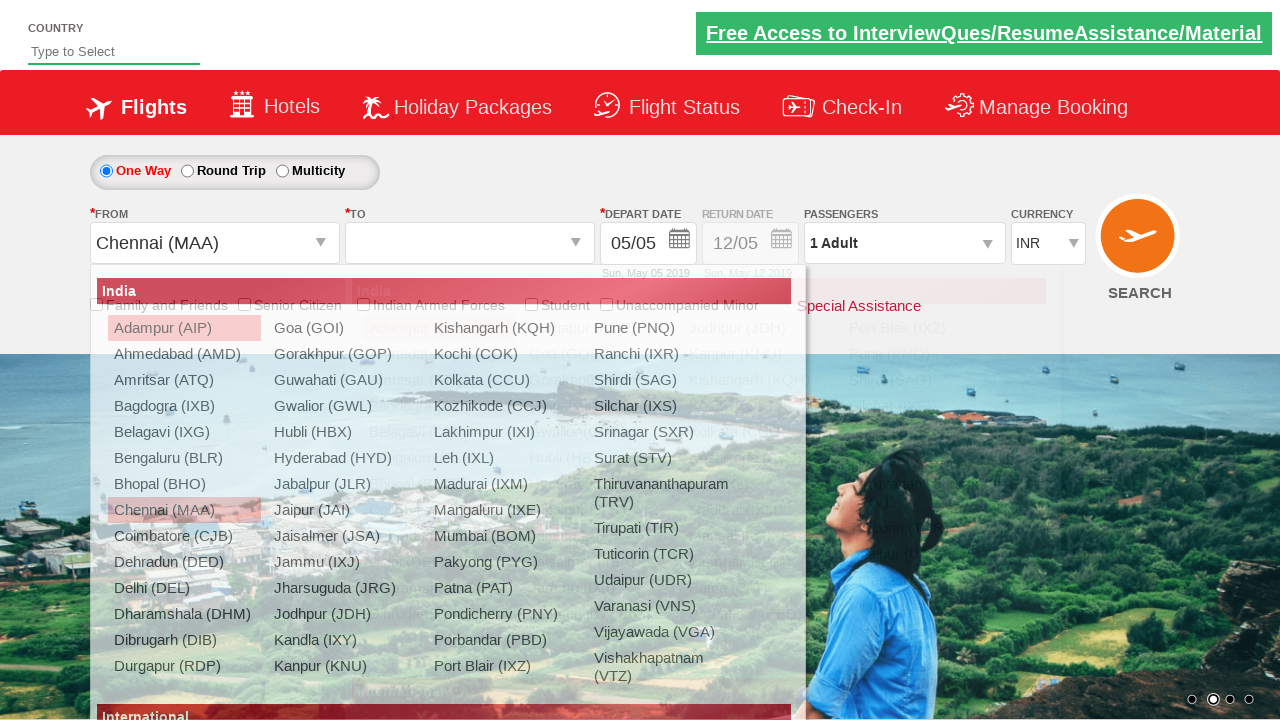

Clicked on destination station dropdown to open it at (470, 243) on #ctl00_mainContent_ddl_destinationStation1_CTXT
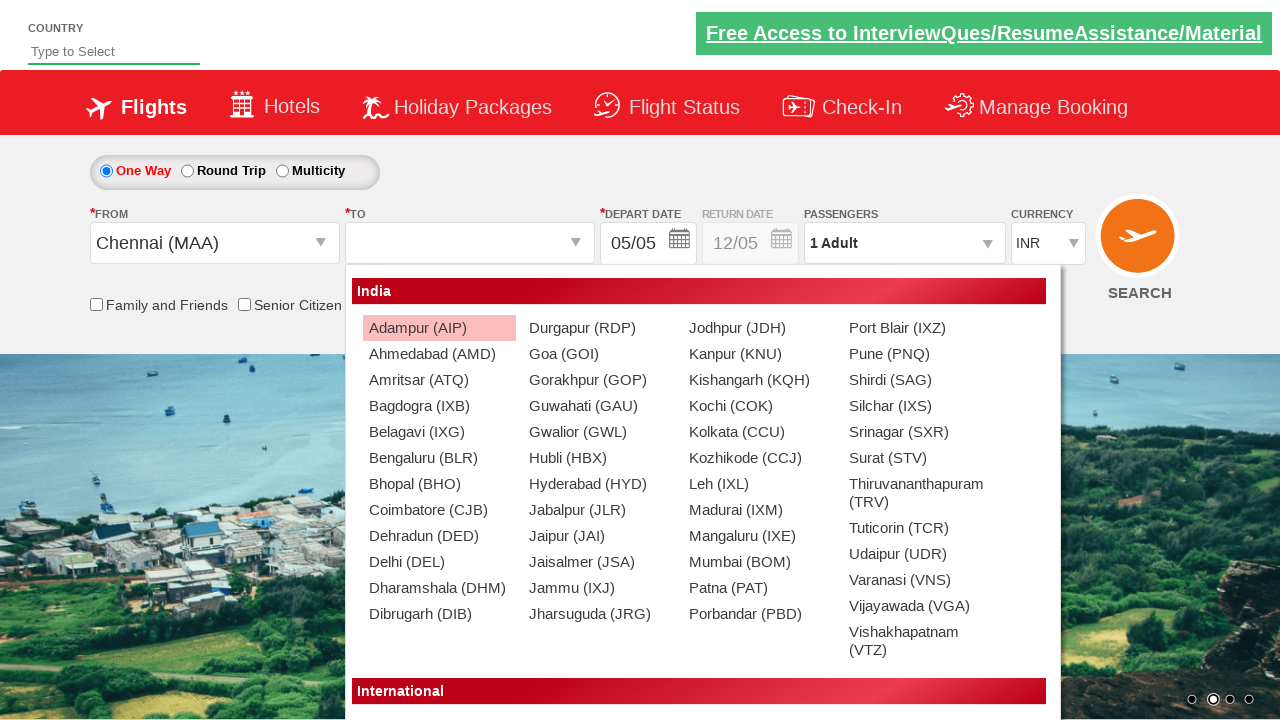

Selected BLR (Bangalore) as destination station at (439, 458) on xpath=//div[@id='glsctl00_mainContent_ddl_destinationStation1_CTNR']//a[@value='
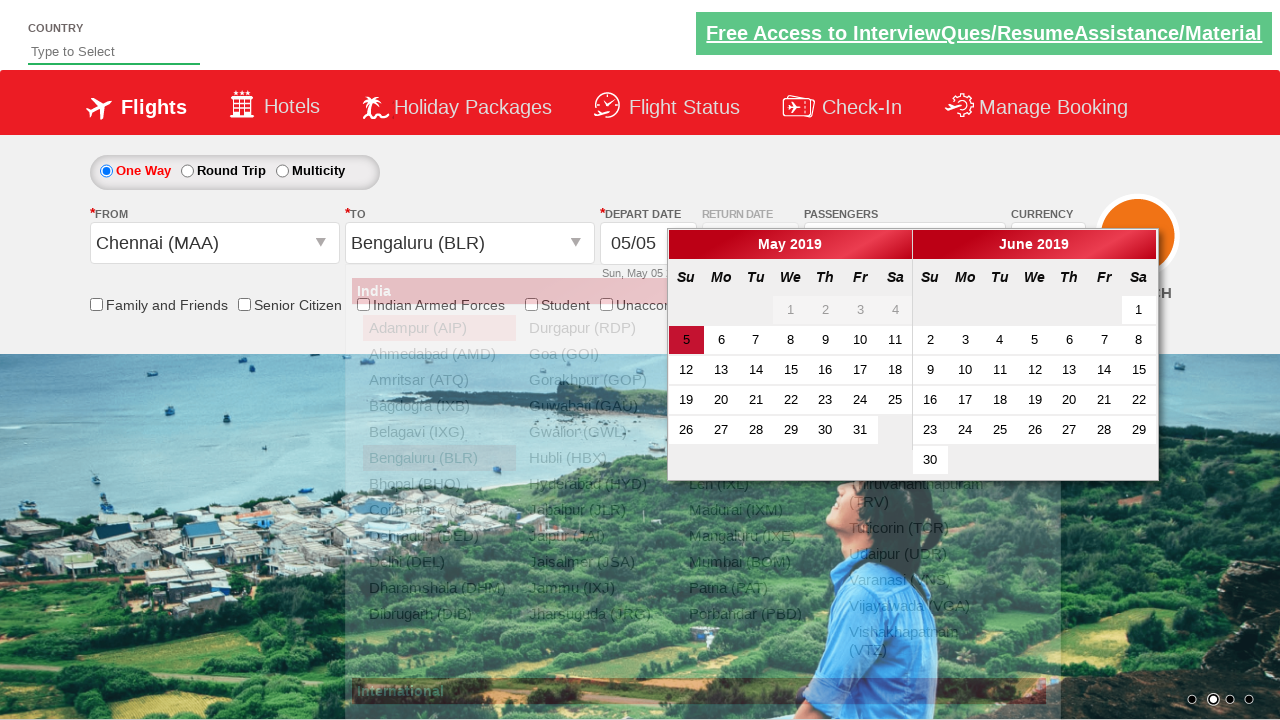

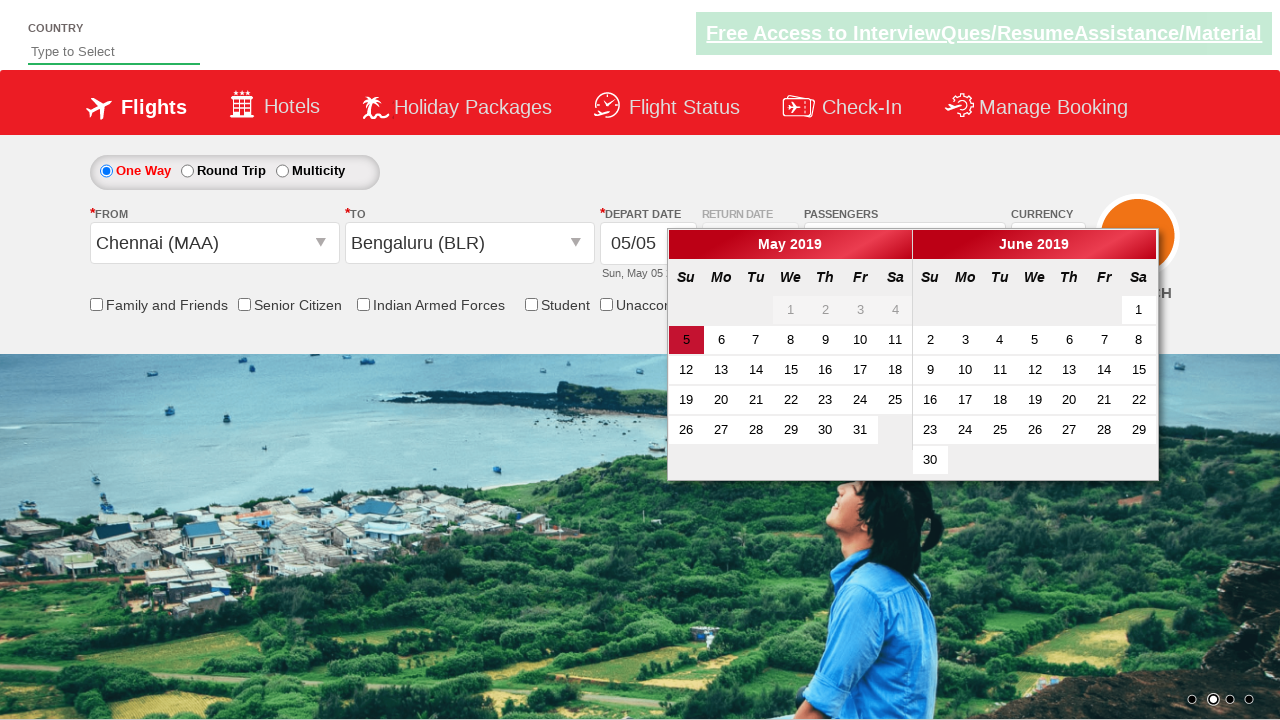